Attempts to interact with a button element as if it were a select dropdown, testing error handling when Select operations are performed on non-select elements

Starting URL: https://www.carbonite.com/personal/trial/

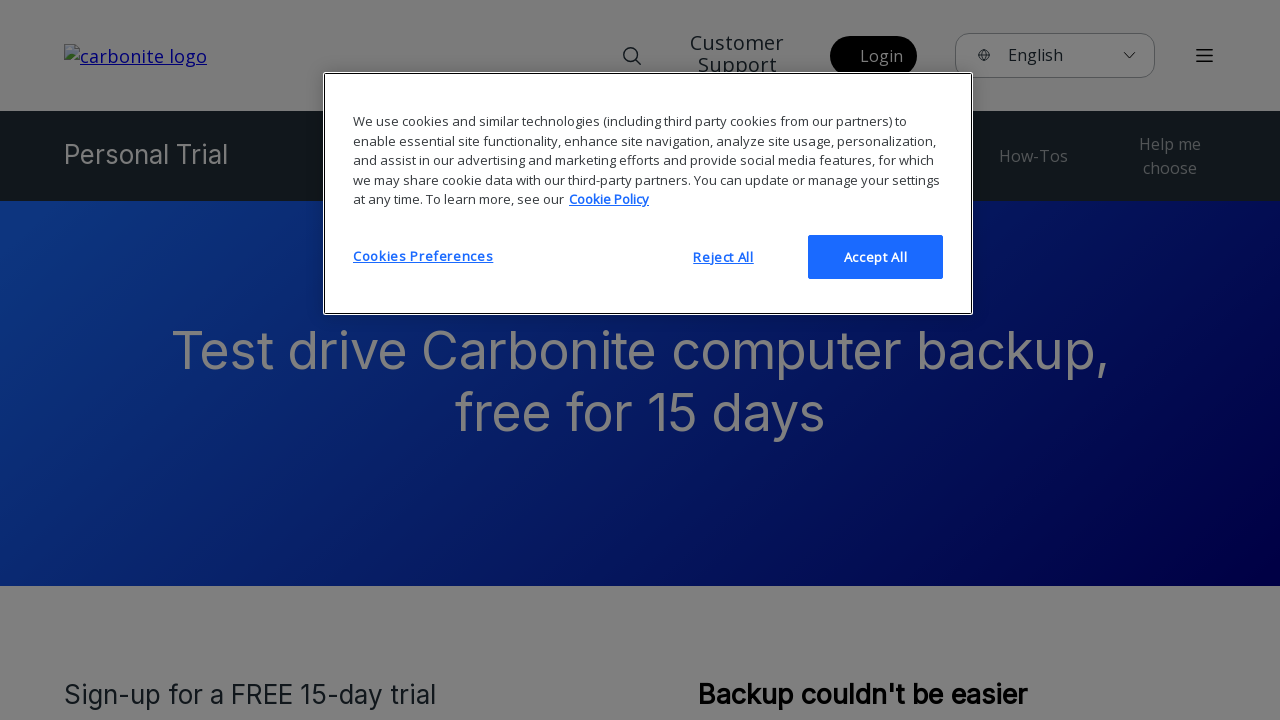

Located button element with selector 'button.css-br4uza'
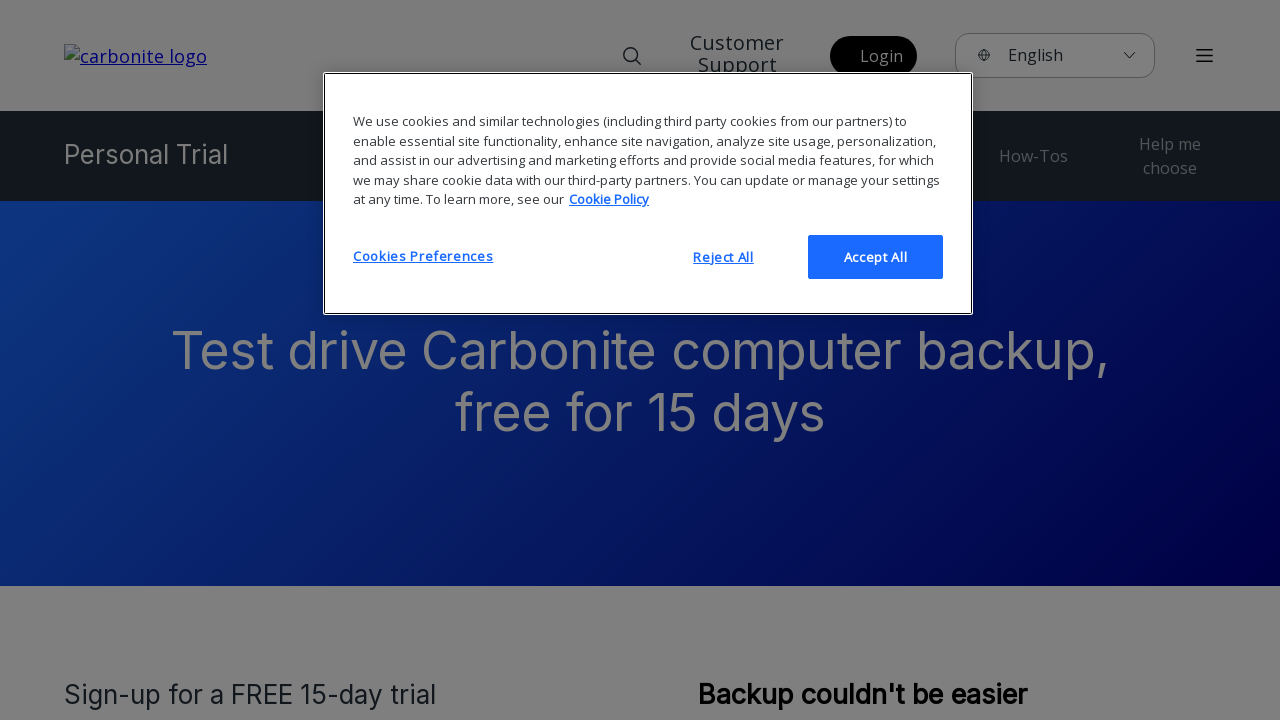

Failed to click button element - exception caught at (323, 145) on button.css-br4uza
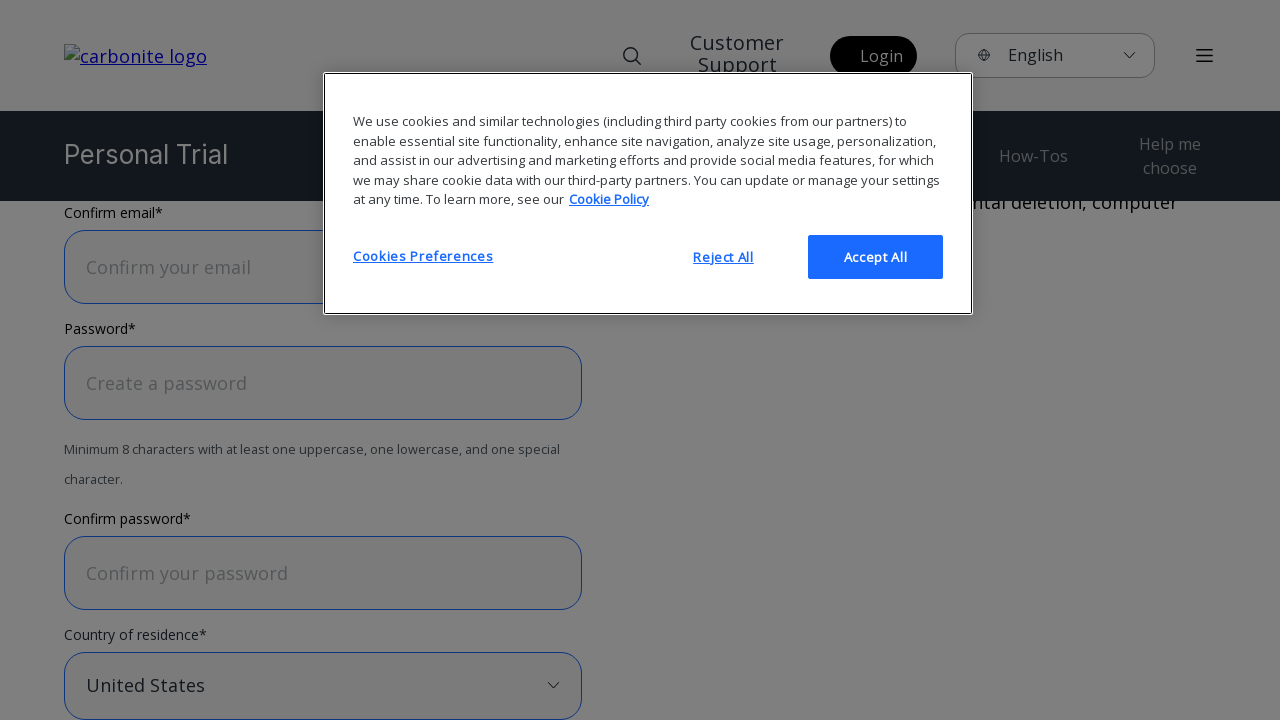

Verified button element is visible in DOM
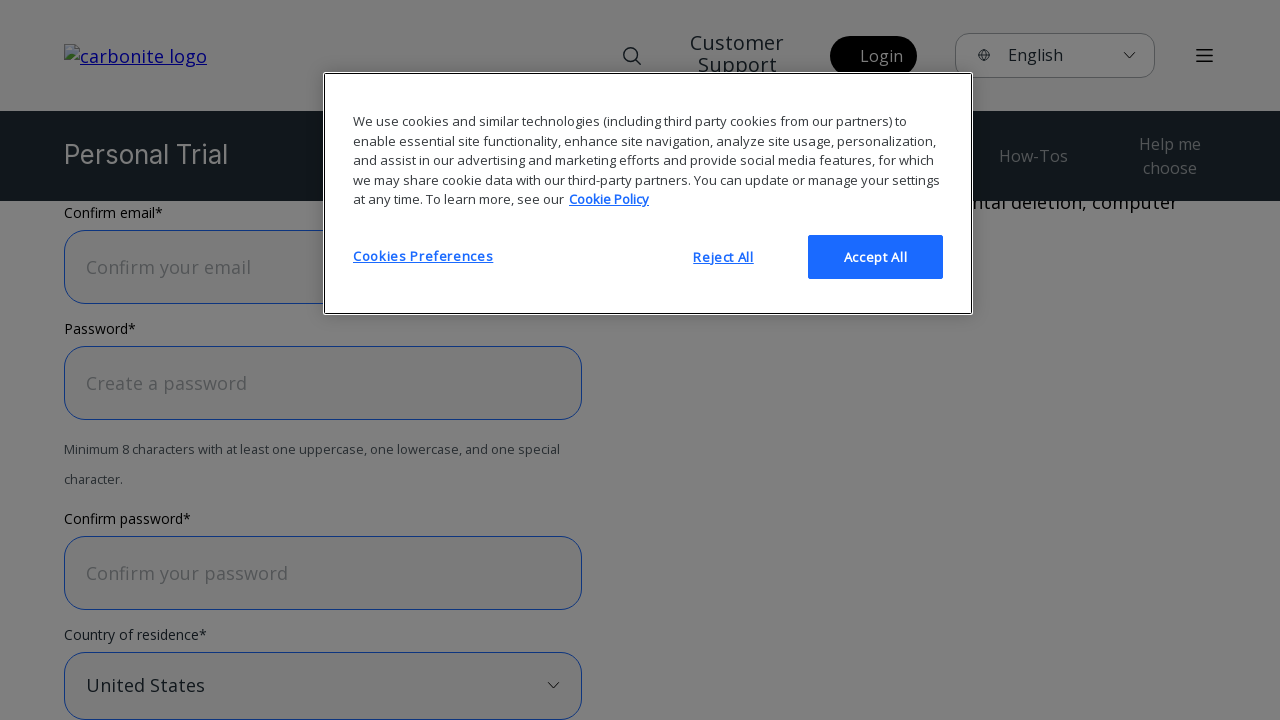

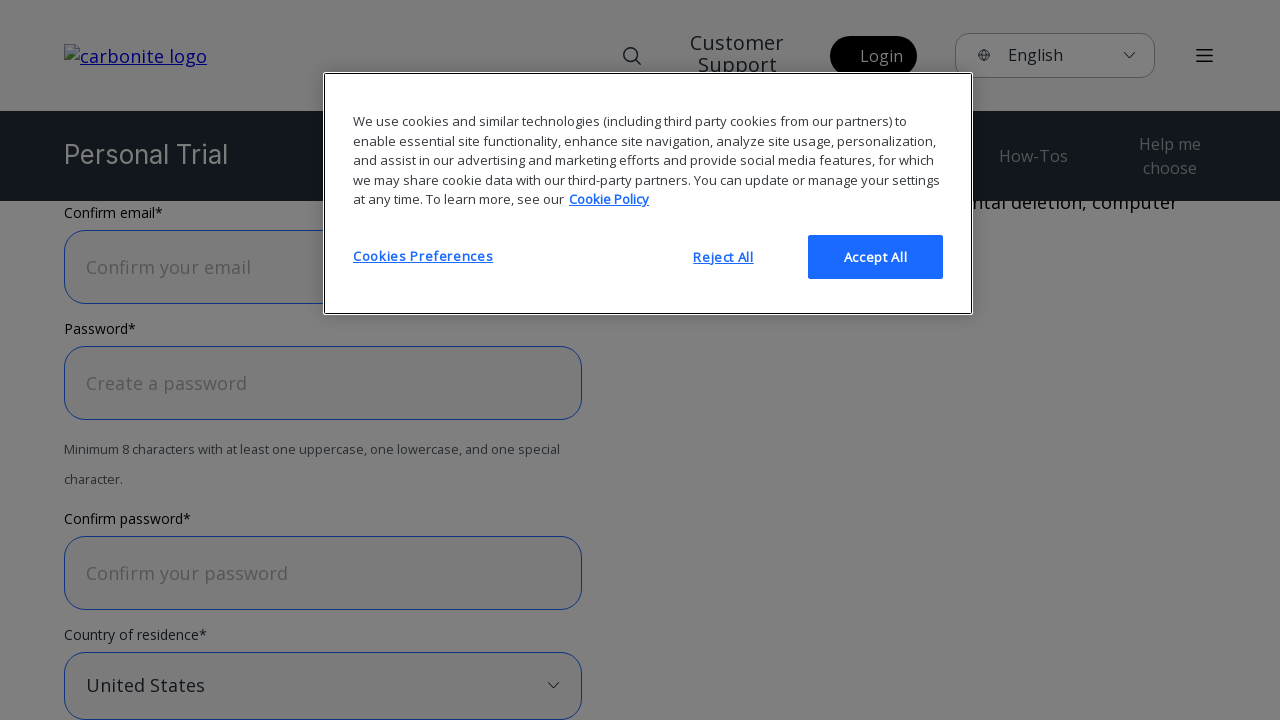